Tests un-marking todo items as complete by unchecking their checkboxes.

Starting URL: https://demo.playwright.dev/todomvc

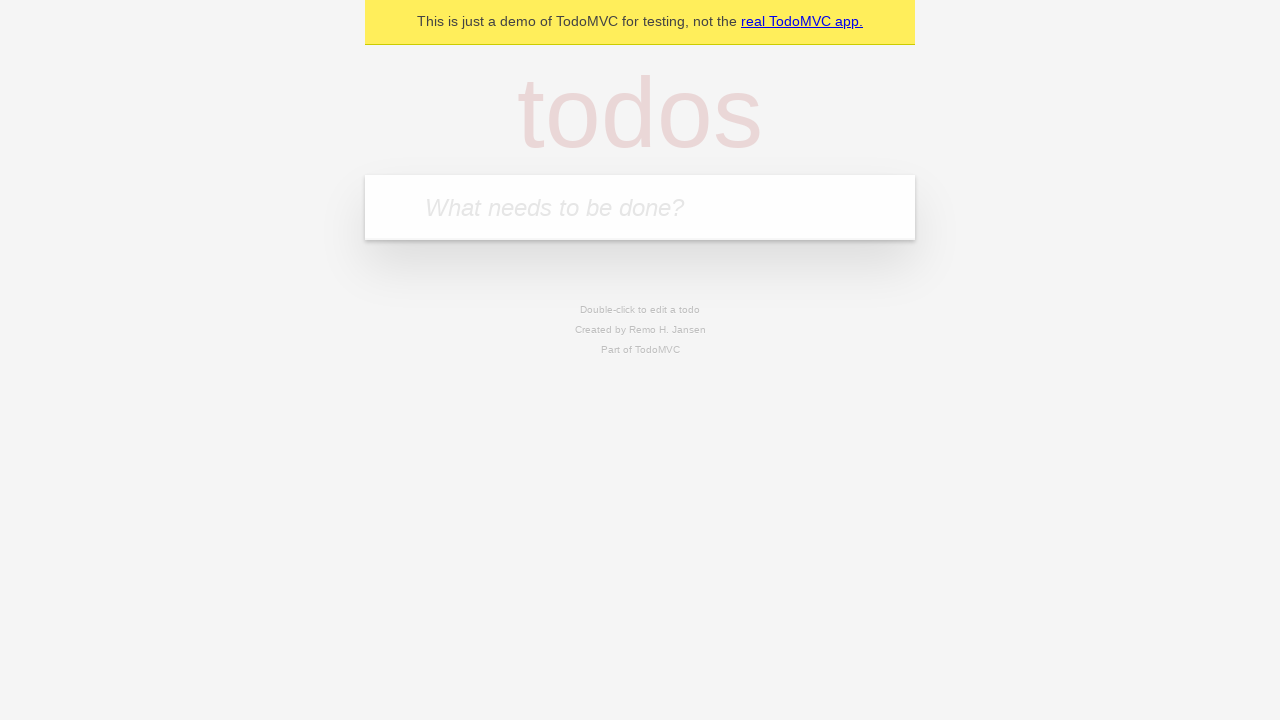

Filled todo input with 'buy some cheese' on internal:attr=[placeholder="What needs to be done?"i]
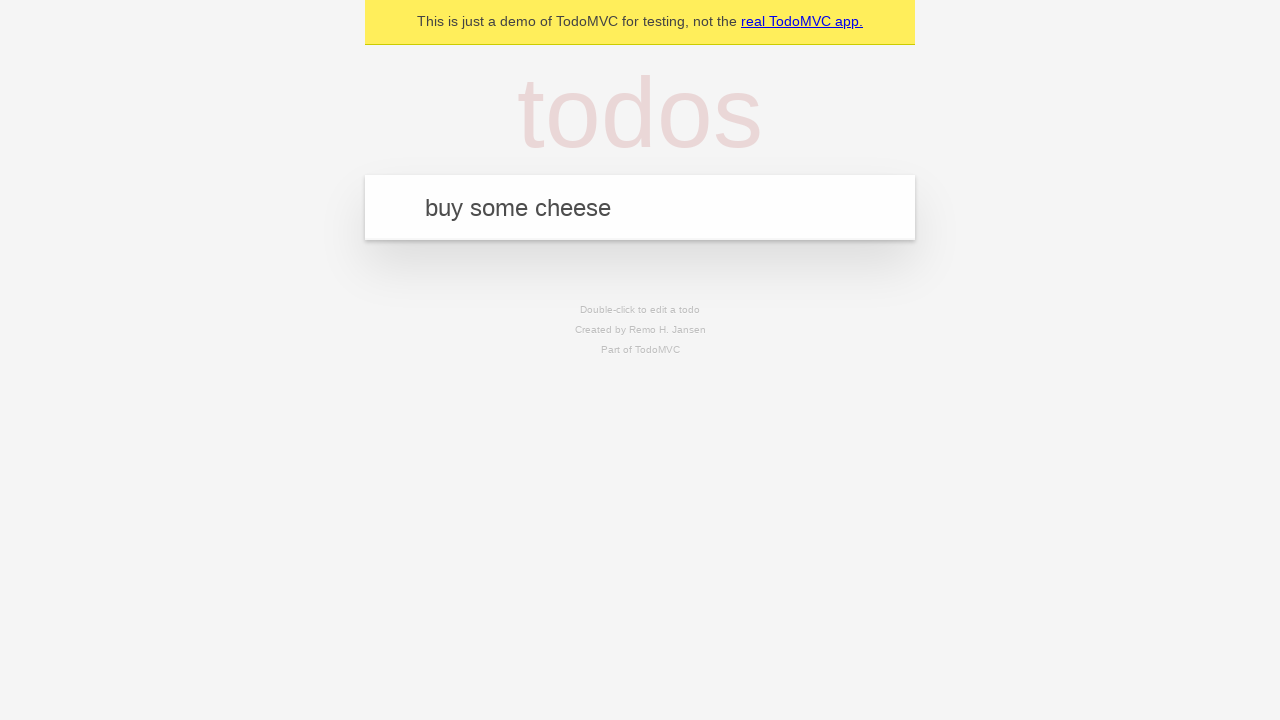

Pressed Enter to add first todo item on internal:attr=[placeholder="What needs to be done?"i]
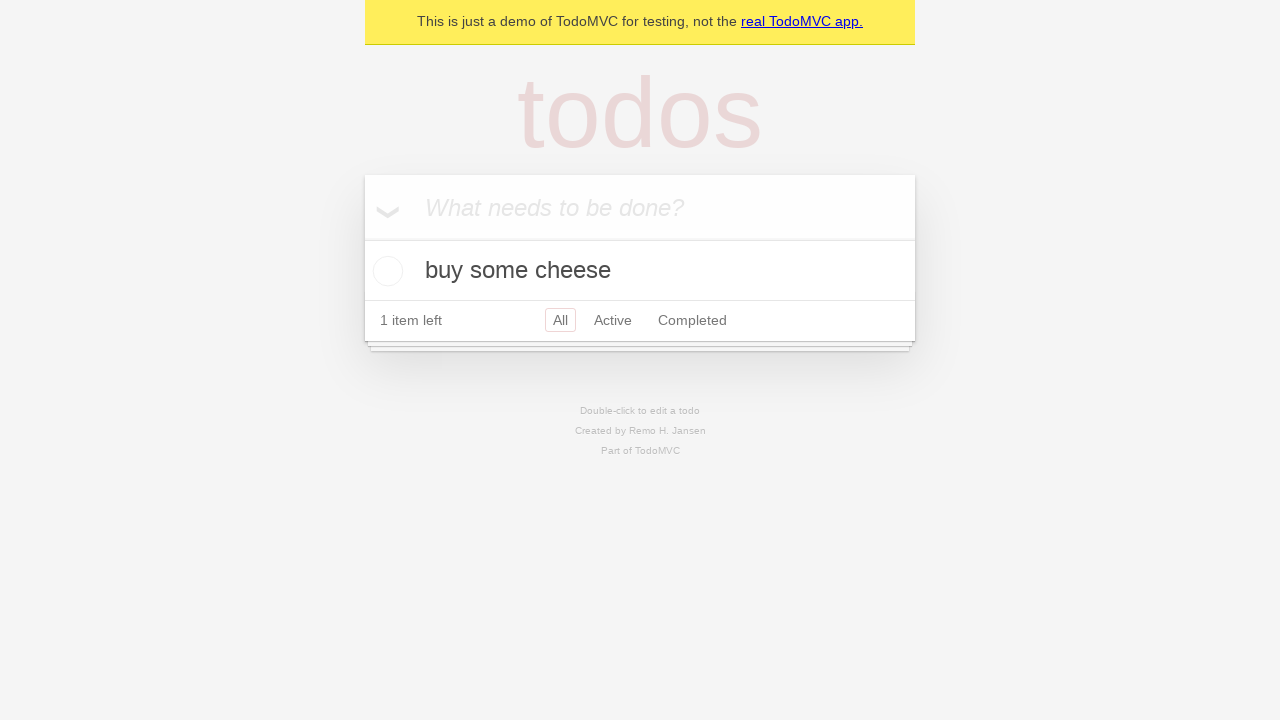

Filled todo input with 'feed the cat' on internal:attr=[placeholder="What needs to be done?"i]
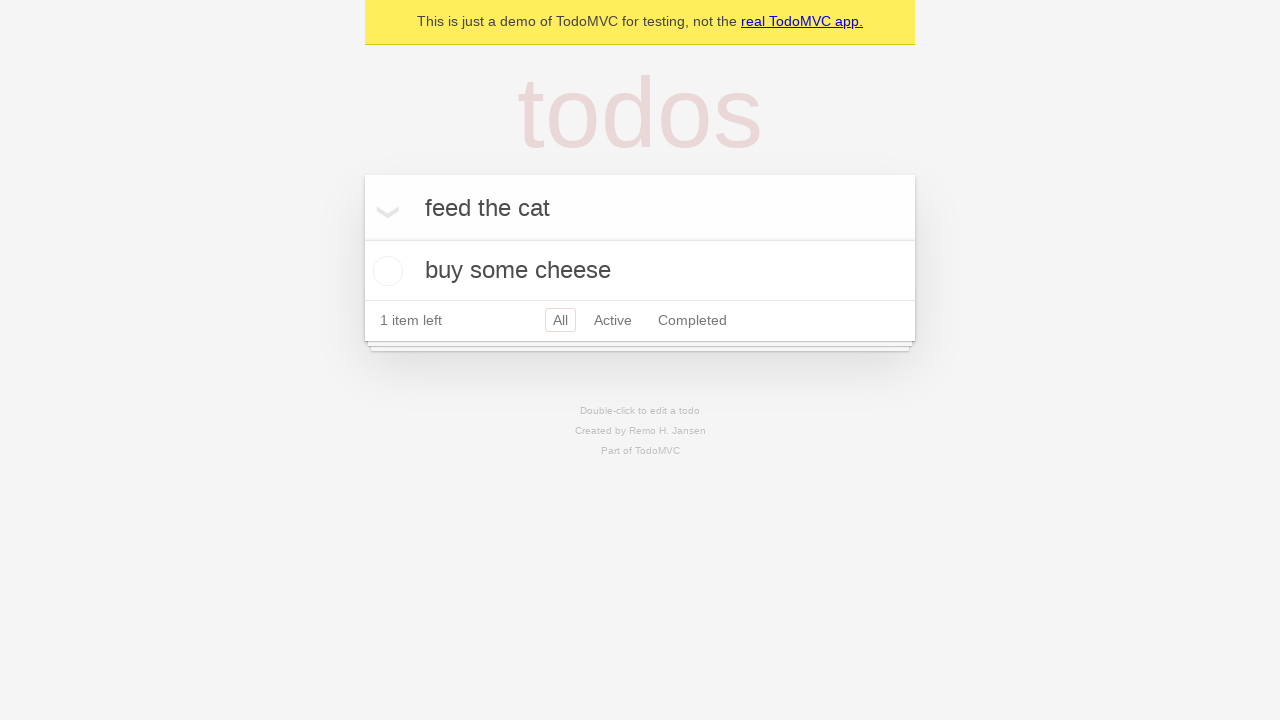

Pressed Enter to add second todo item on internal:attr=[placeholder="What needs to be done?"i]
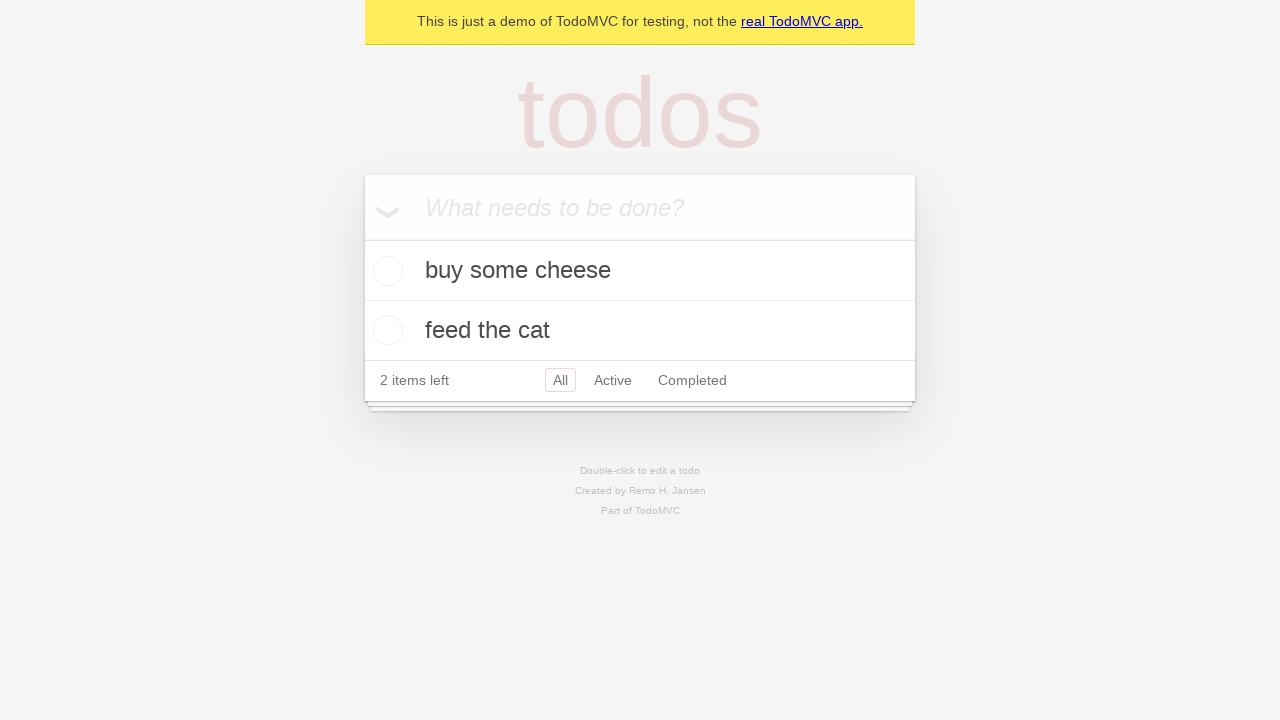

Waited for both todo items to be loaded
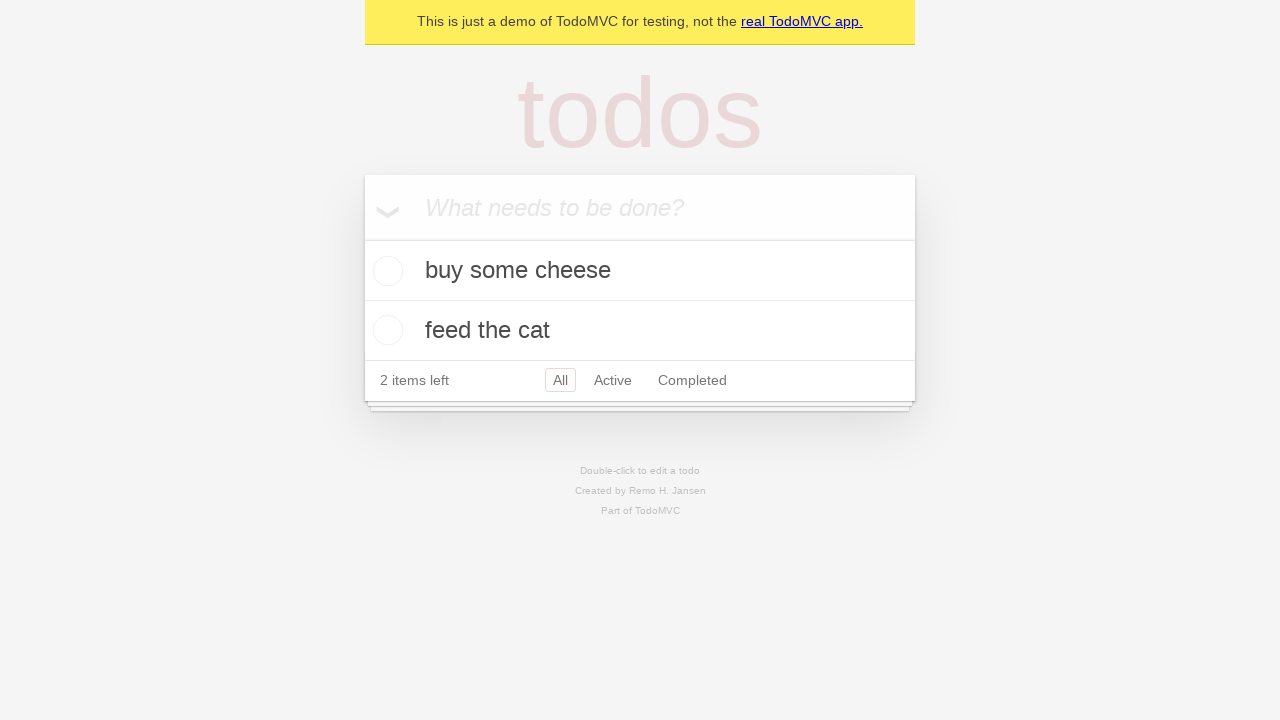

Checked the first todo item as complete at (385, 271) on internal:testid=[data-testid="todo-item"s] >> nth=0 >> internal:role=checkbox
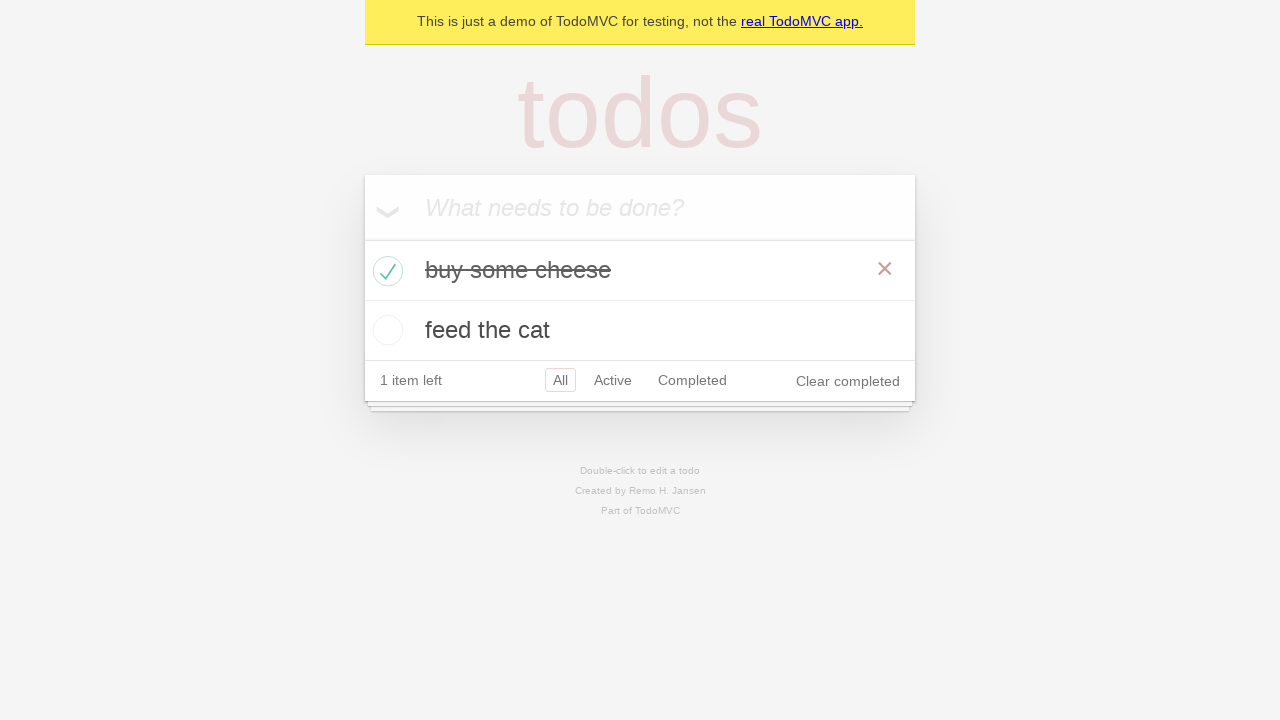

Unchecked the first todo item to mark as incomplete at (385, 271) on internal:testid=[data-testid="todo-item"s] >> nth=0 >> internal:role=checkbox
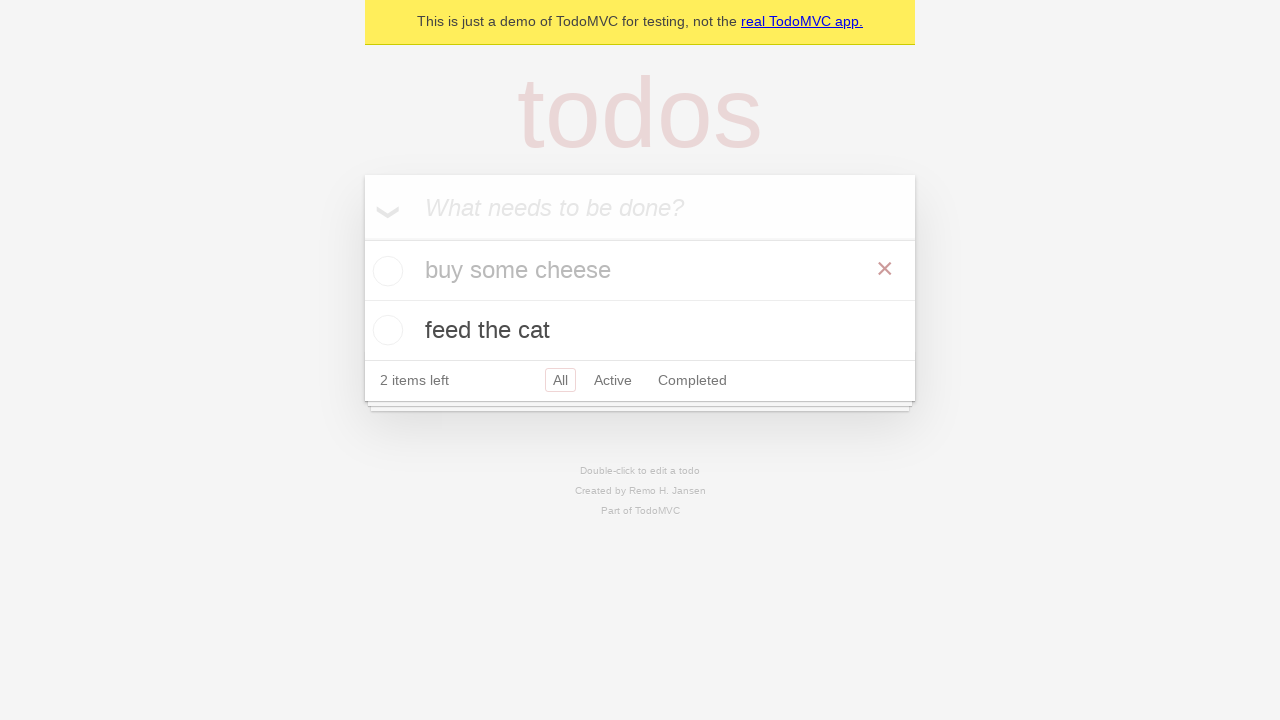

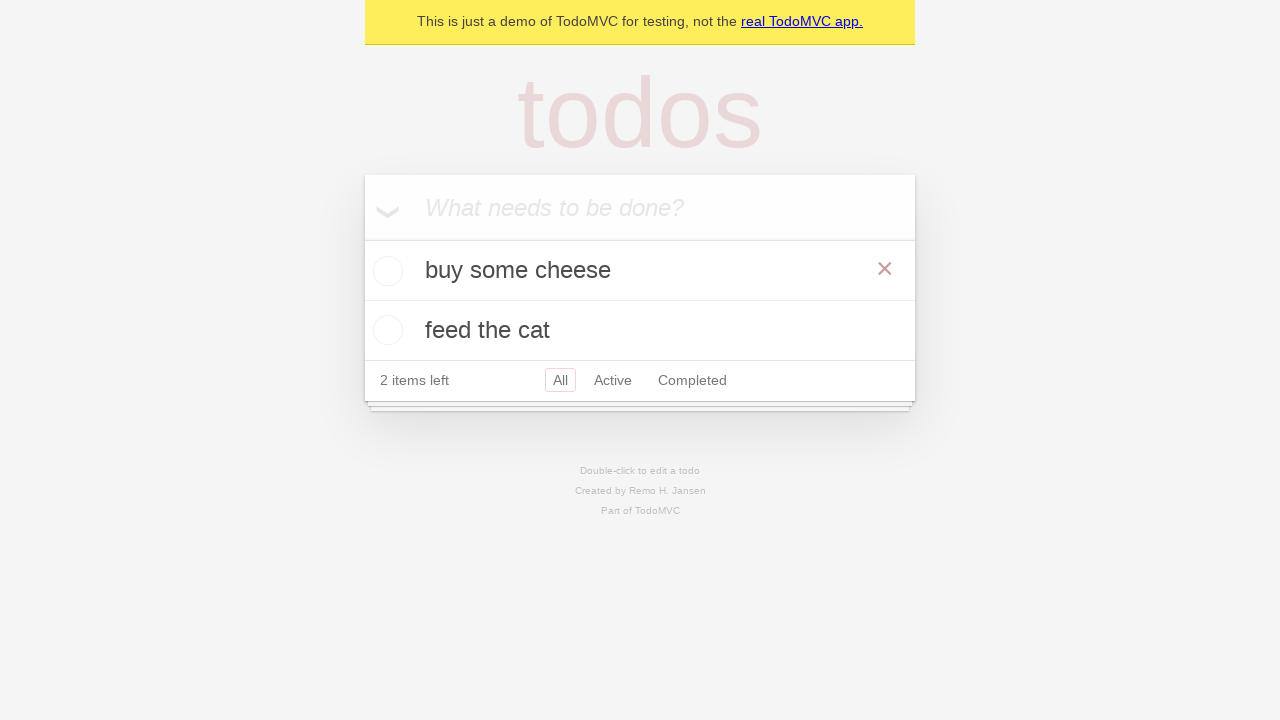